Tests the ParaBank user registration form by filling out all required fields (personal information, contact details, and account credentials) and submitting the form.

Starting URL: https://parabank.parasoft.com/parabank/register.htm

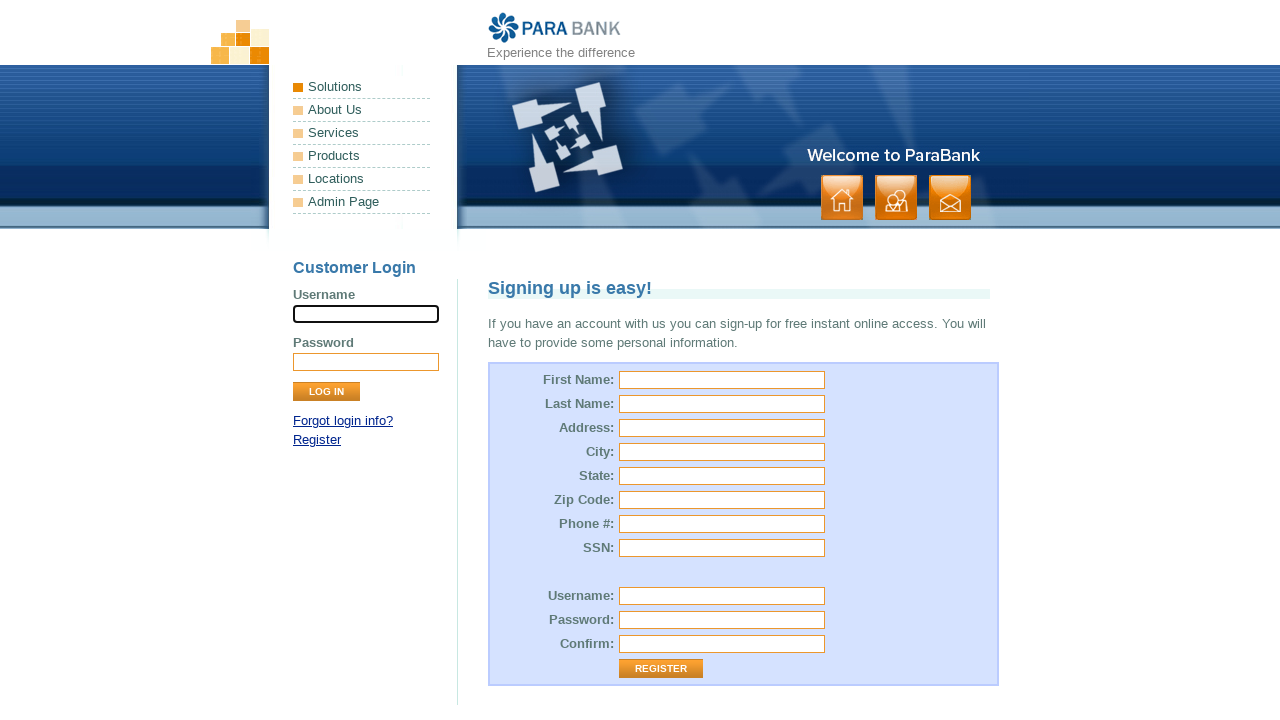

Filled first name field with 'Marcus' on #customer\.firstName
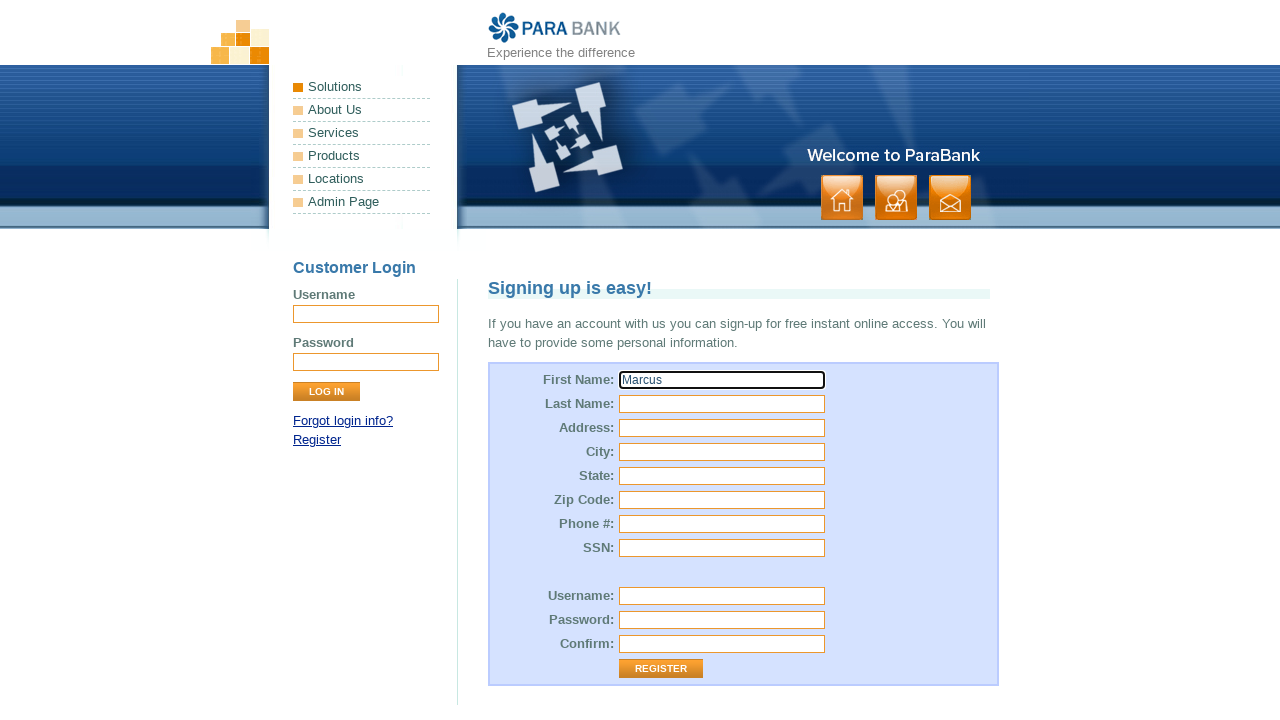

Filled last name field with 'Johnson' on #customer\.lastName
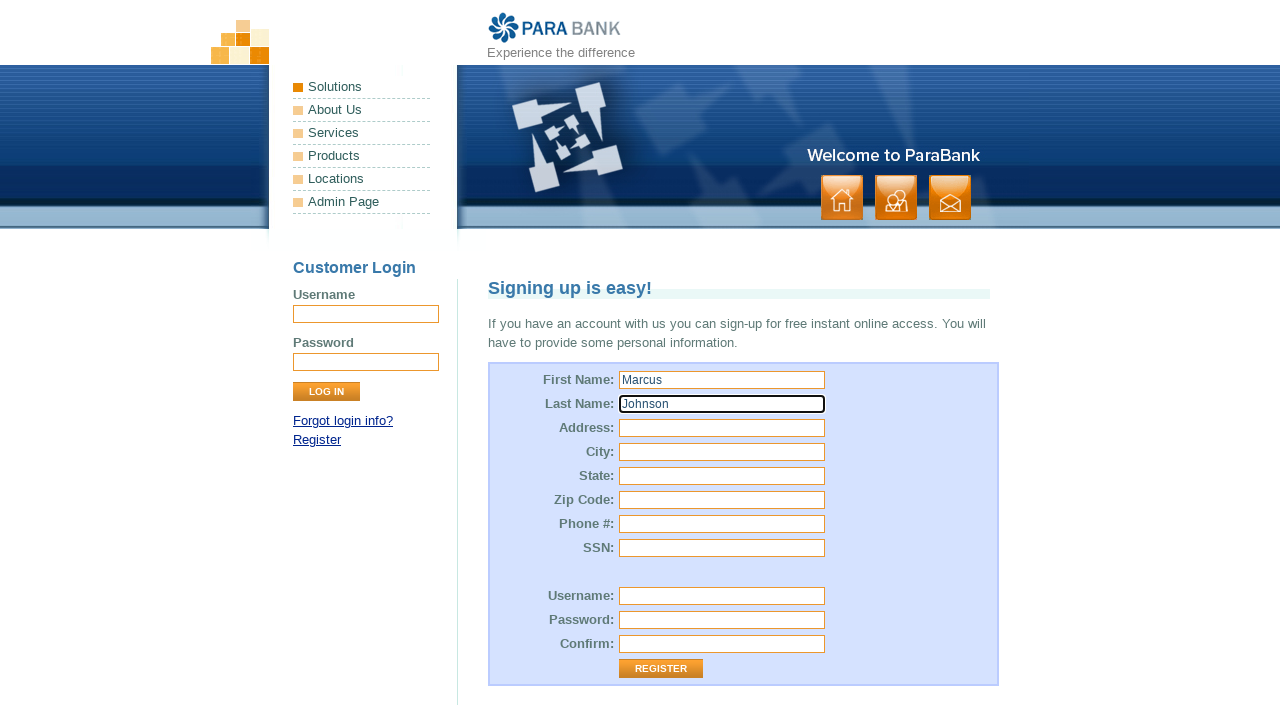

Filled street address field with '1234 Oak Street' on input[name='customer.address.street']
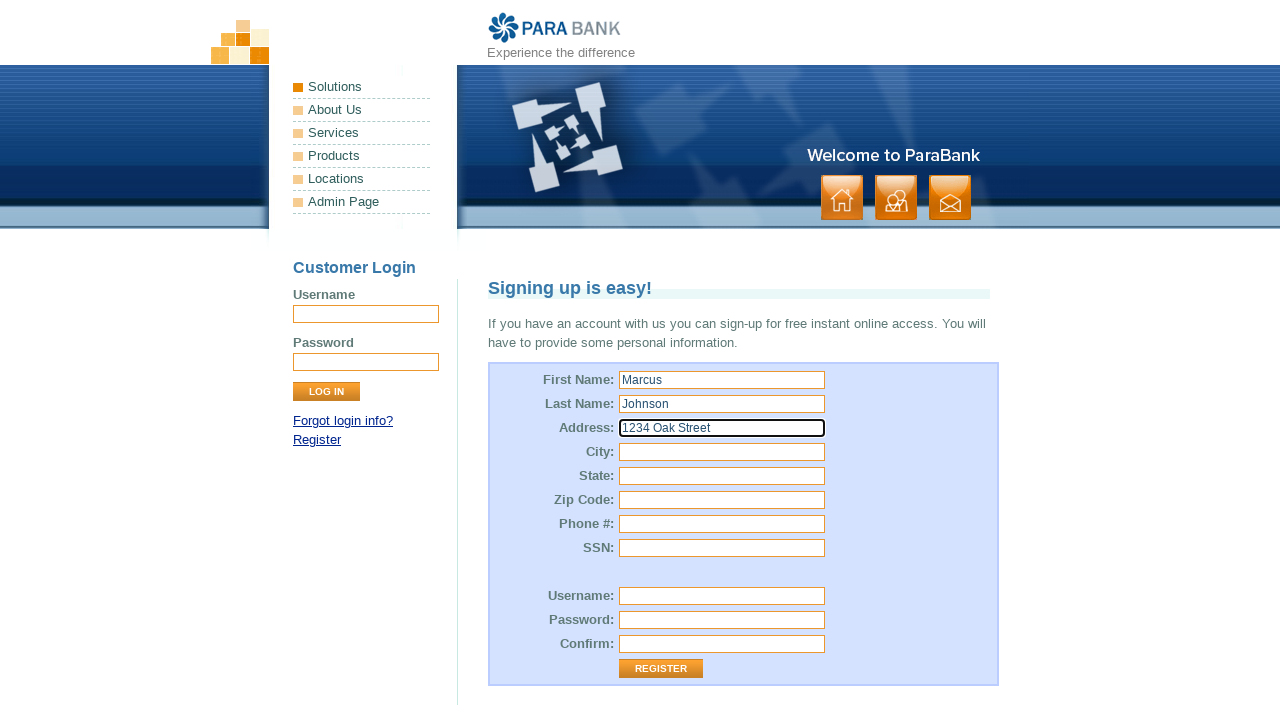

Filled city field with 'Springfield' on #customer\.address\.city
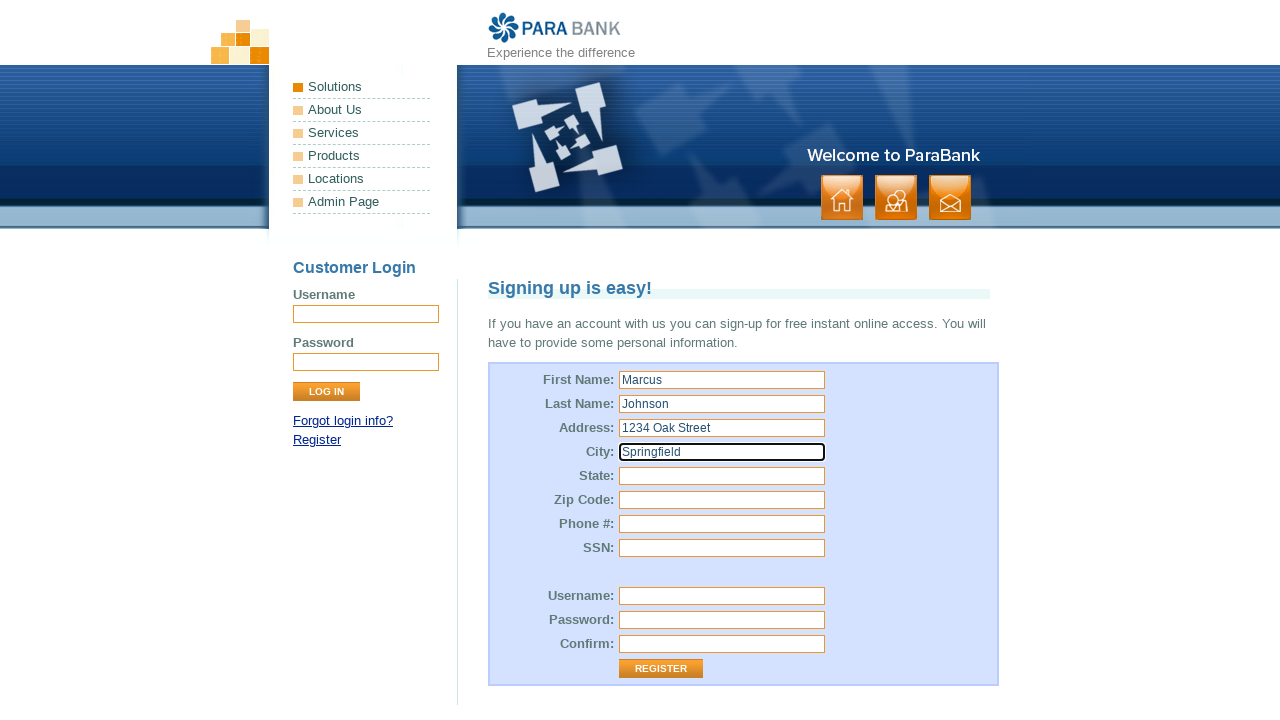

Filled state field with 'IL' on #customer\.address\.state
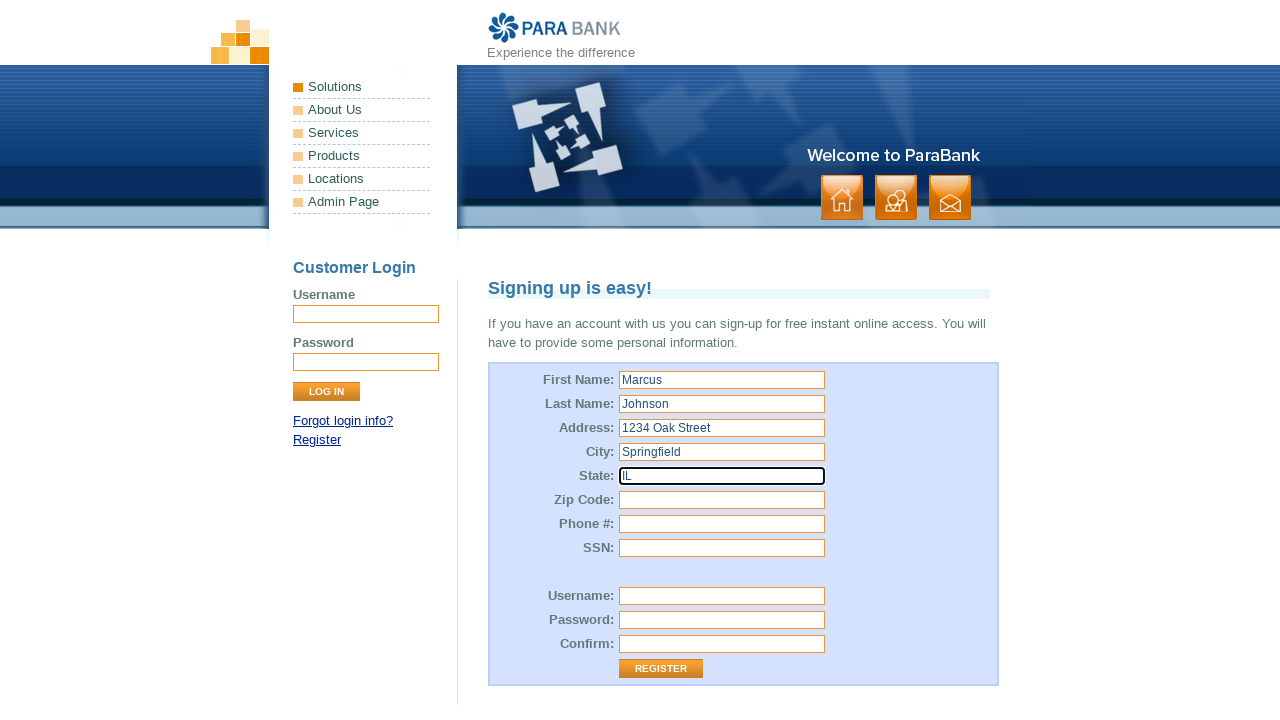

Filled zip code field with '62704' on #customer\.address\.zipCode
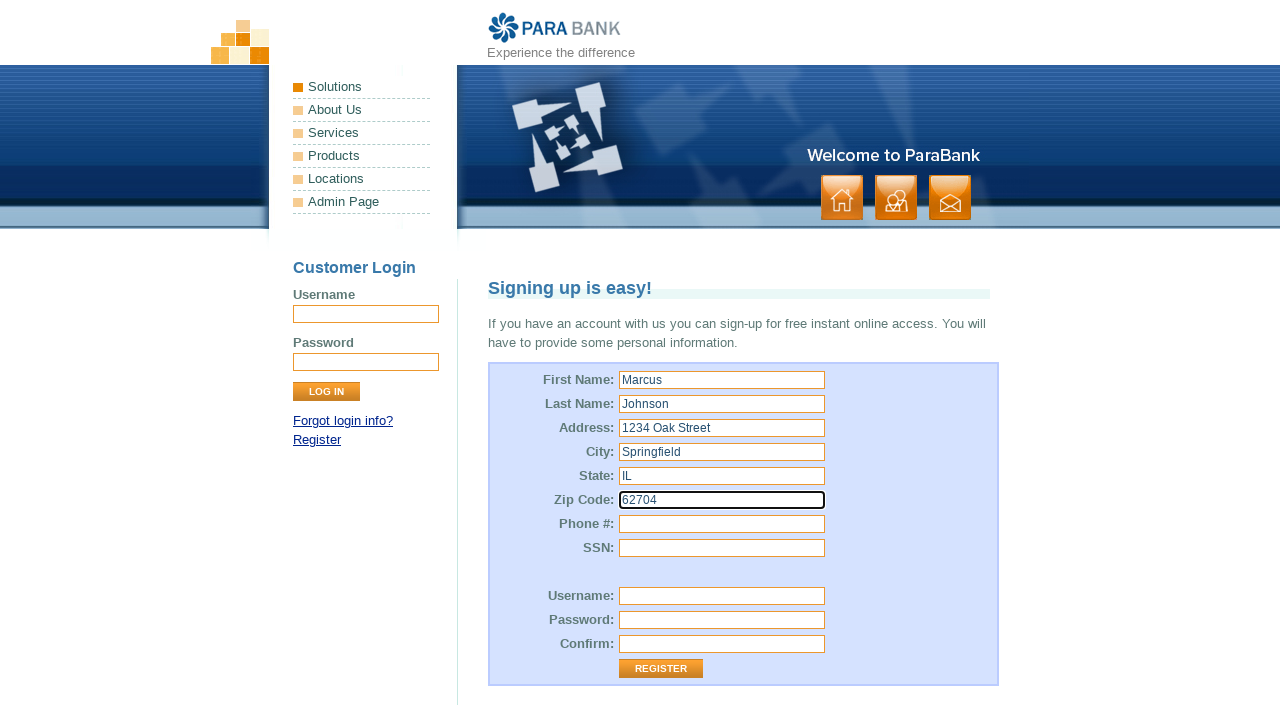

Filled phone number field with '2175551234' on #customer\.phoneNumber
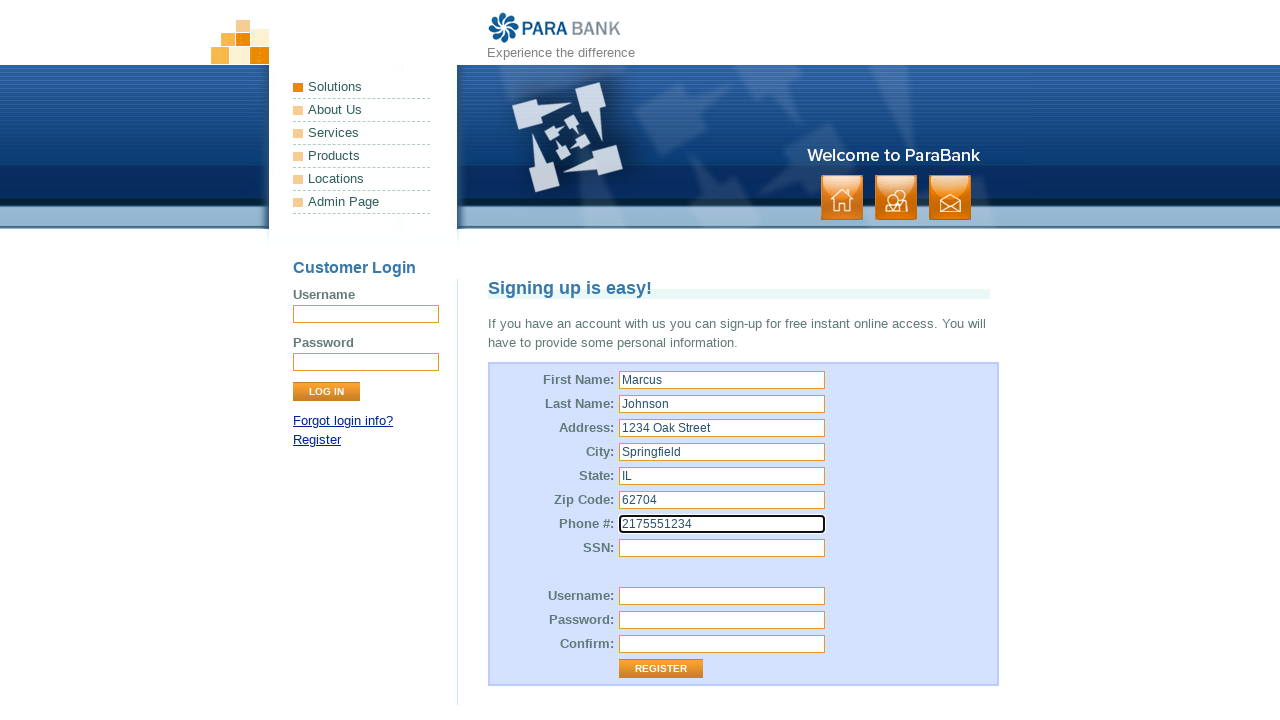

Filled SSN field with '123-45-6789' on #customer\.ssn
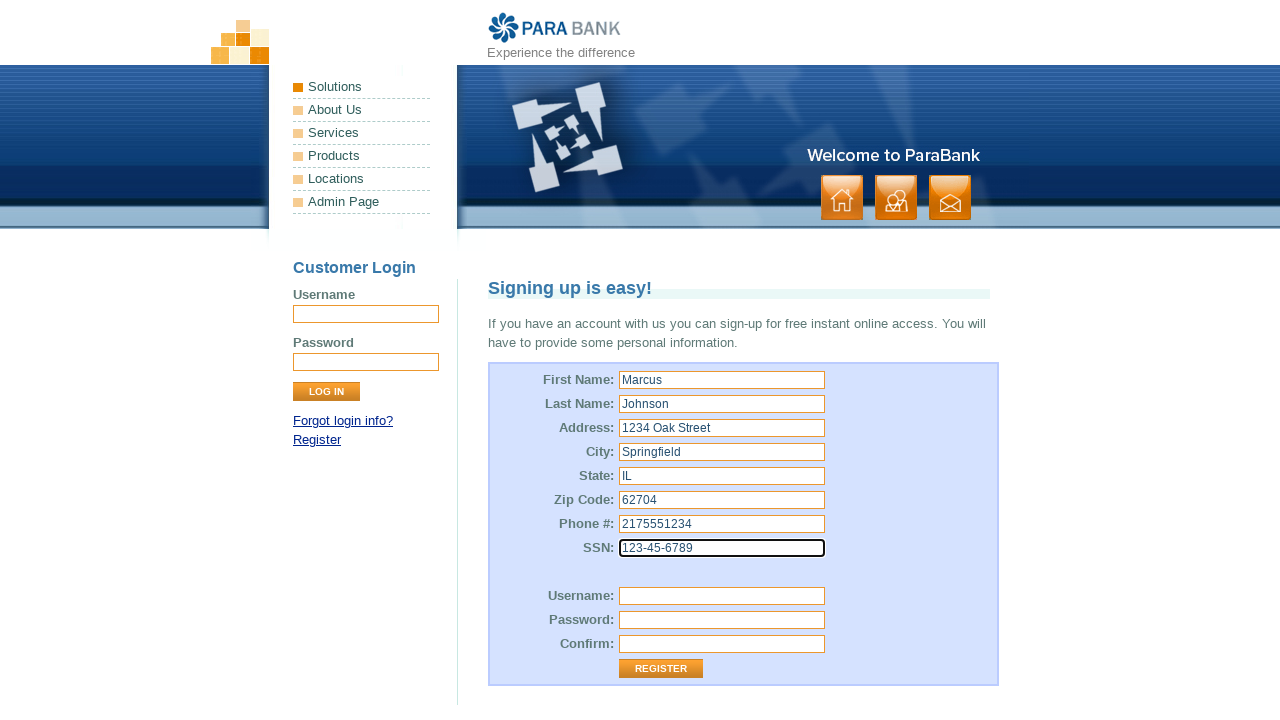

Filled username field with 'marcusj2024' on #customer\.username
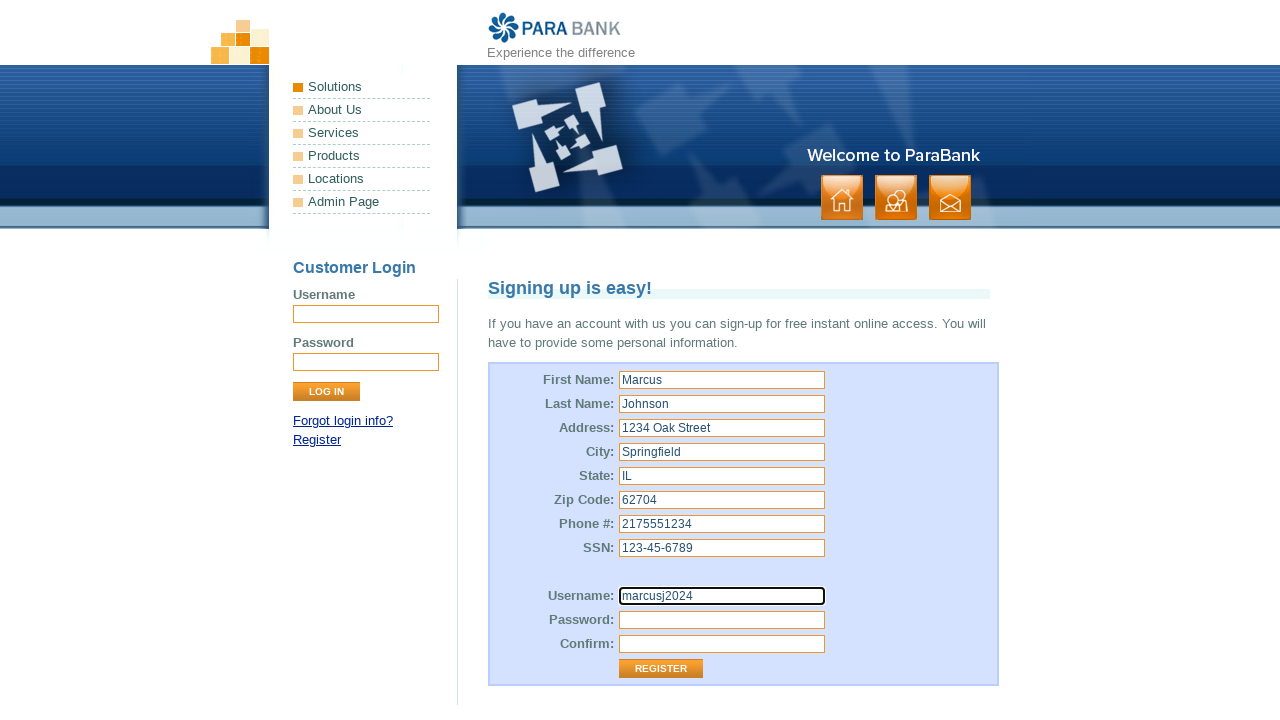

Filled password field with 'SecurePass123' on #customer\.password
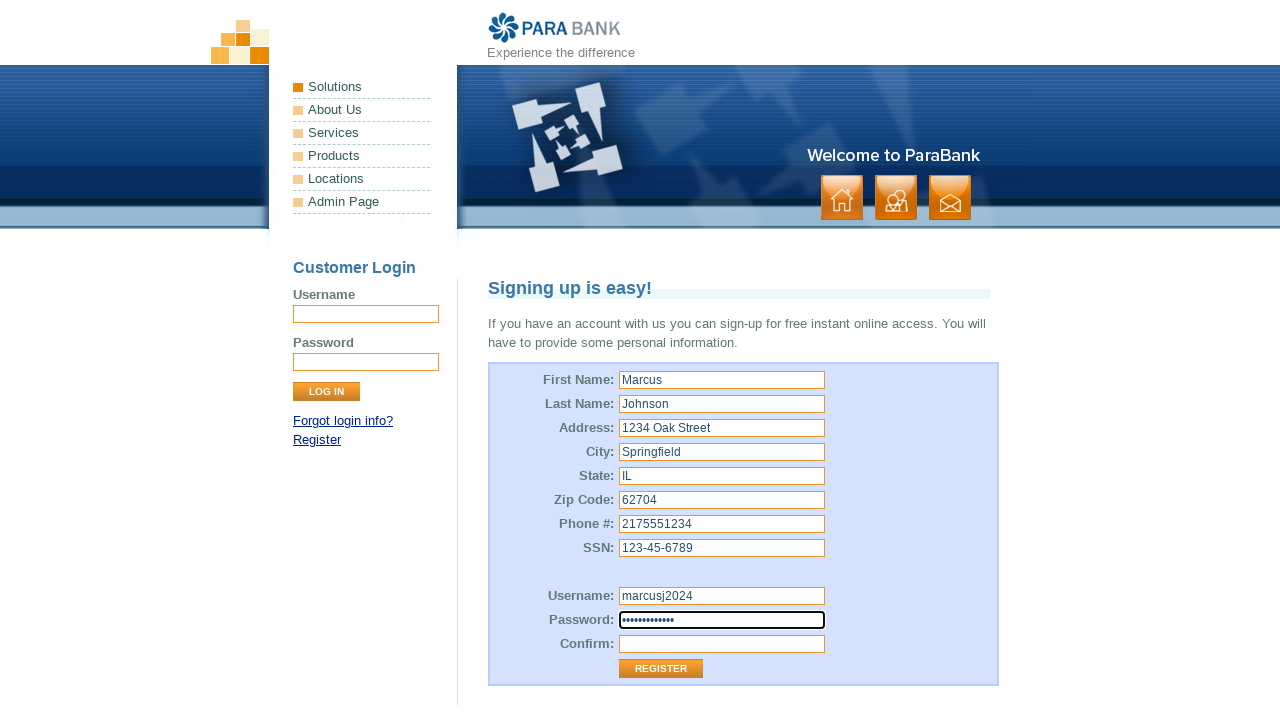

Filled repeated password field with 'SecurePass123' on #repeatedPassword
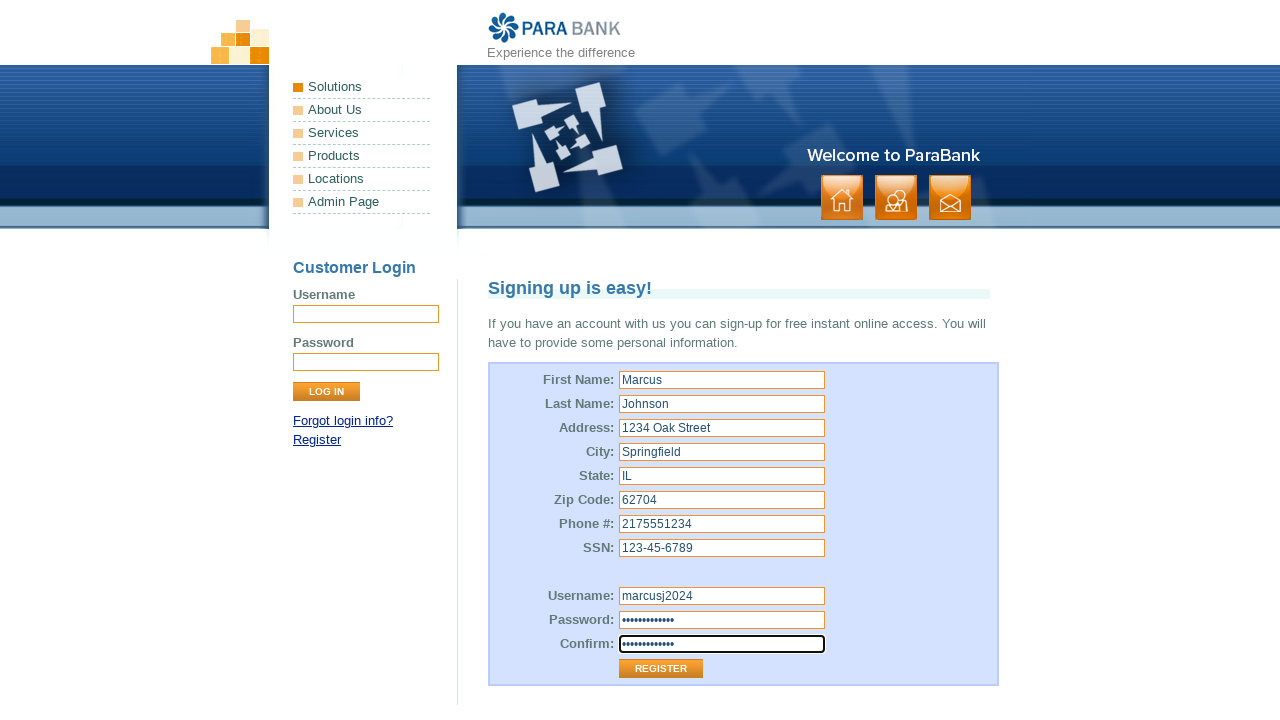

Clicked register button to submit the form at (326, 392) on input.button[type='submit']
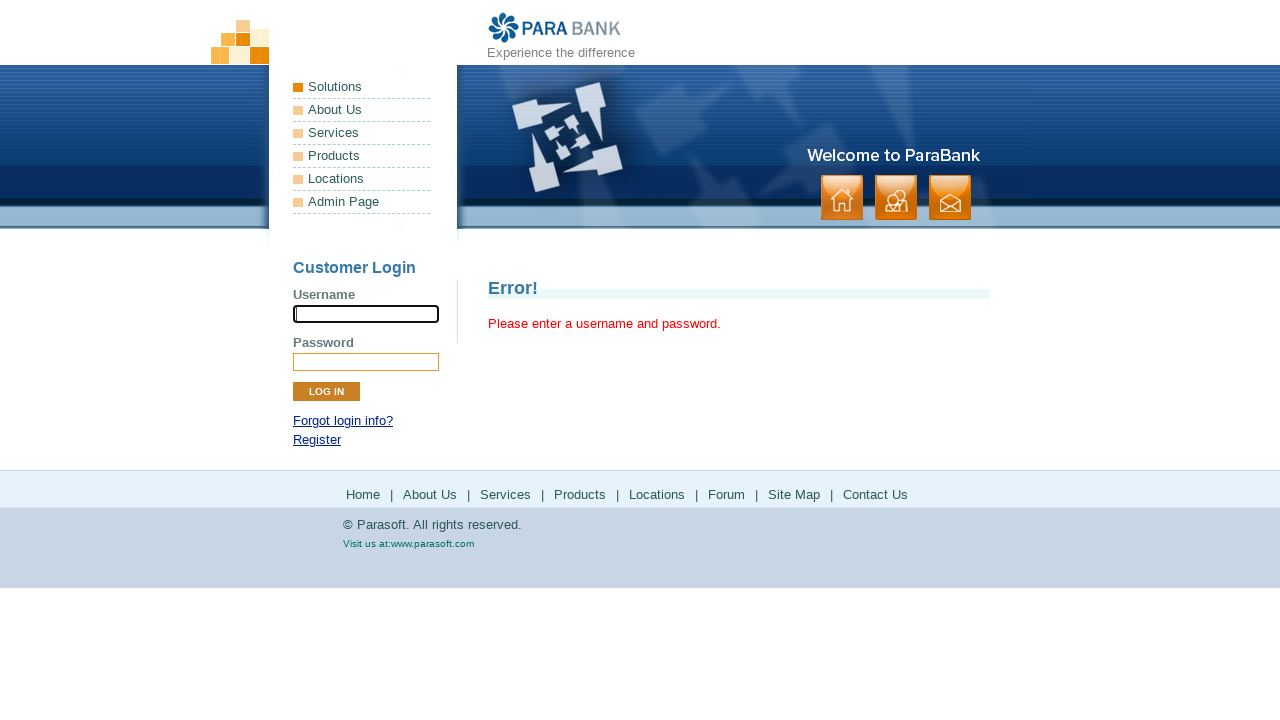

Registration completed and page fully loaded
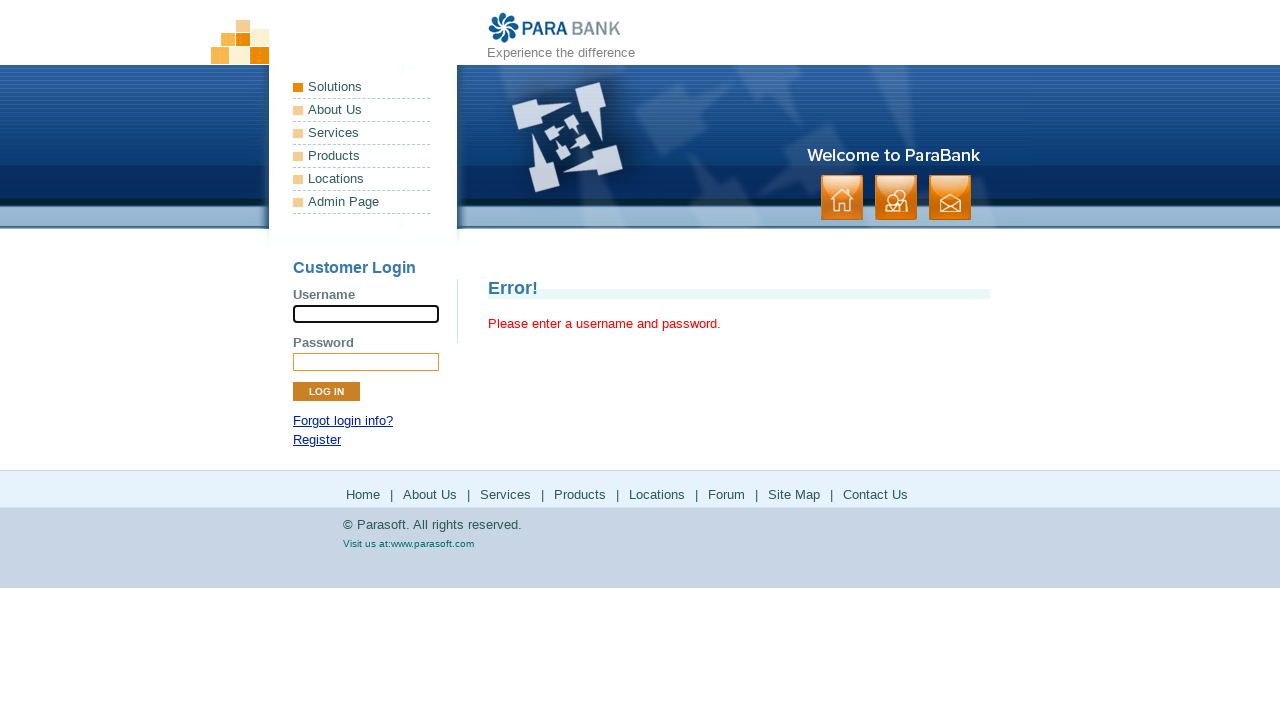

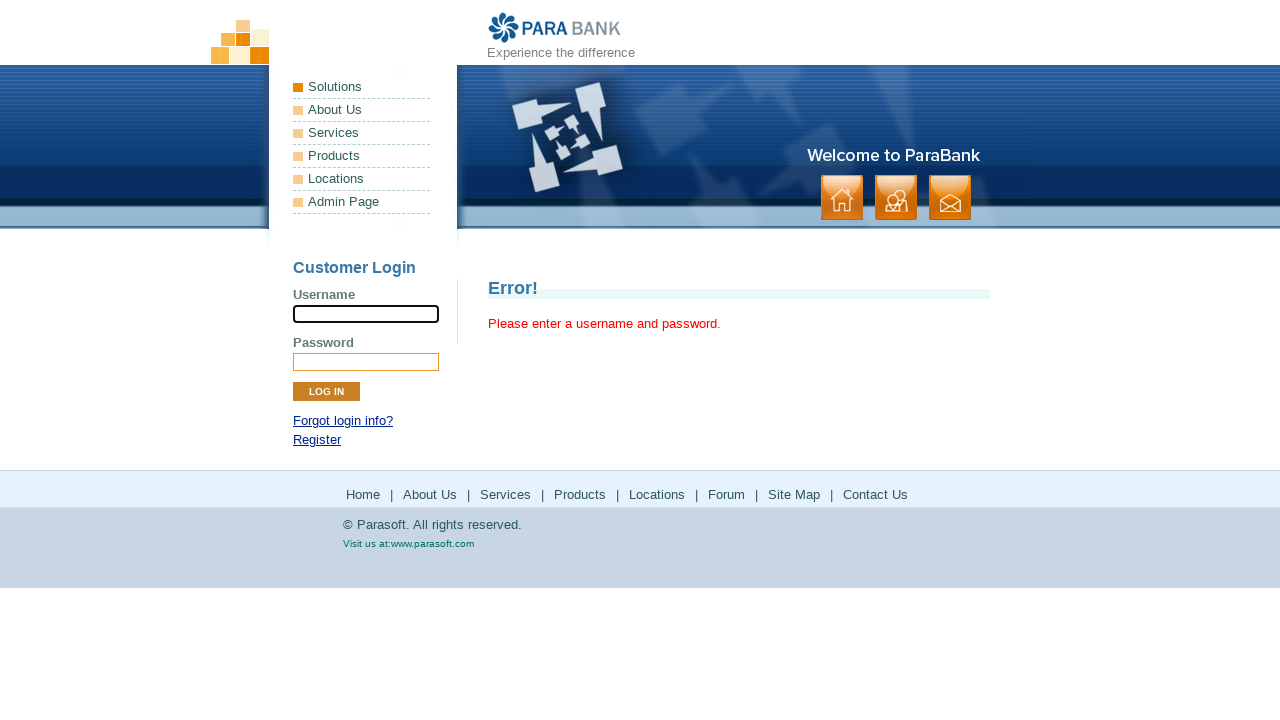